Tests a signup form by filling in first name, last name, and email fields, then clicking the submit button.

Starting URL: http://secure-retreat-92358.herokuapp.com/

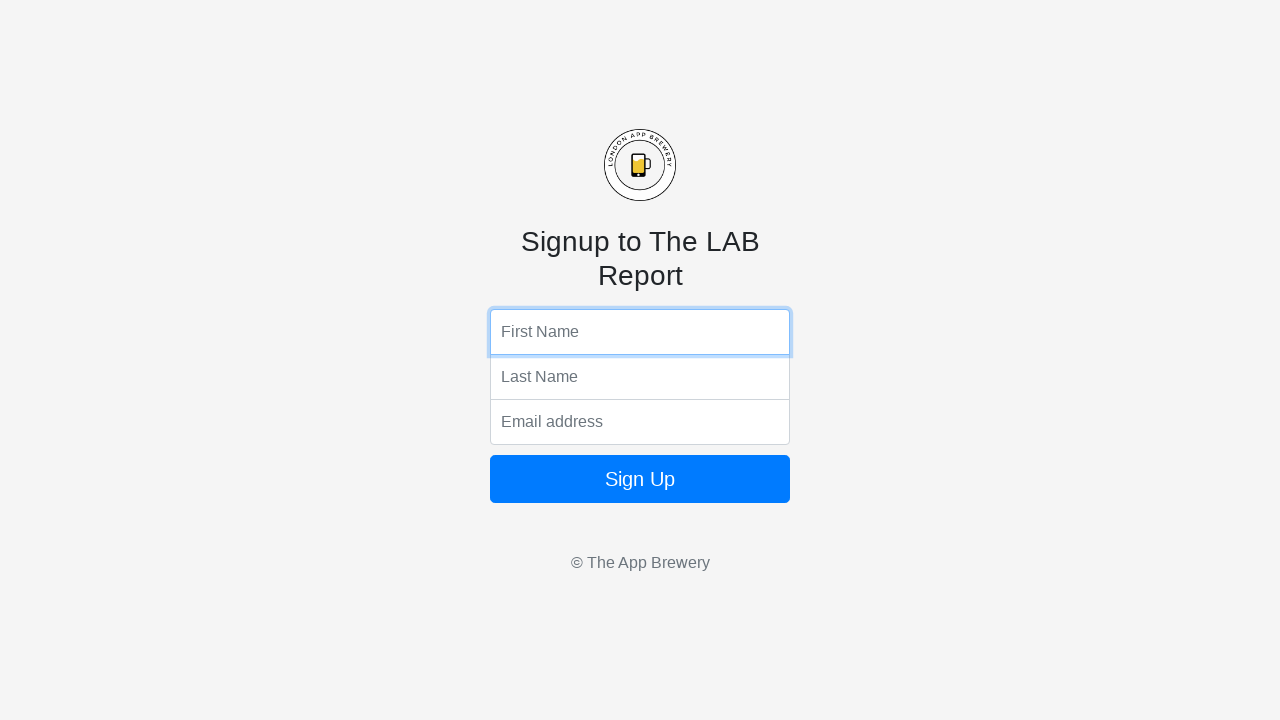

Filled first name field with 'Jordan' on input[name='fName']
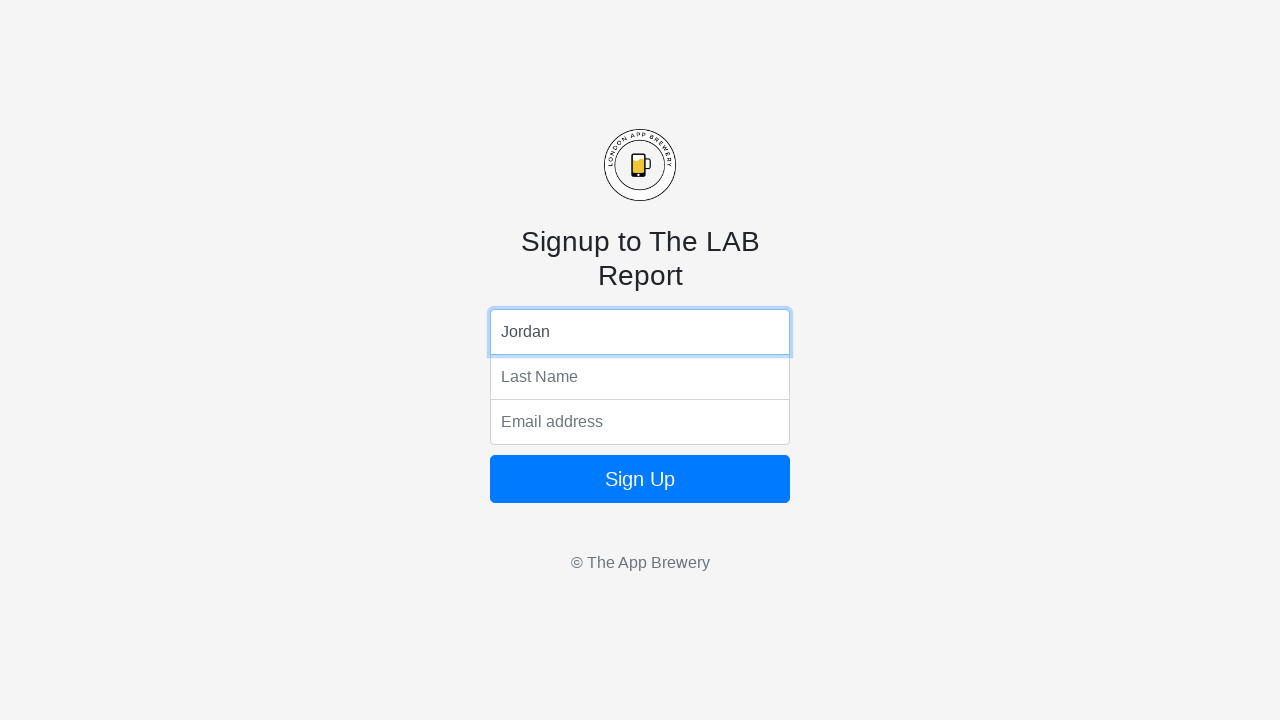

Filled last name field with 'Mitchell' on input[name='lName']
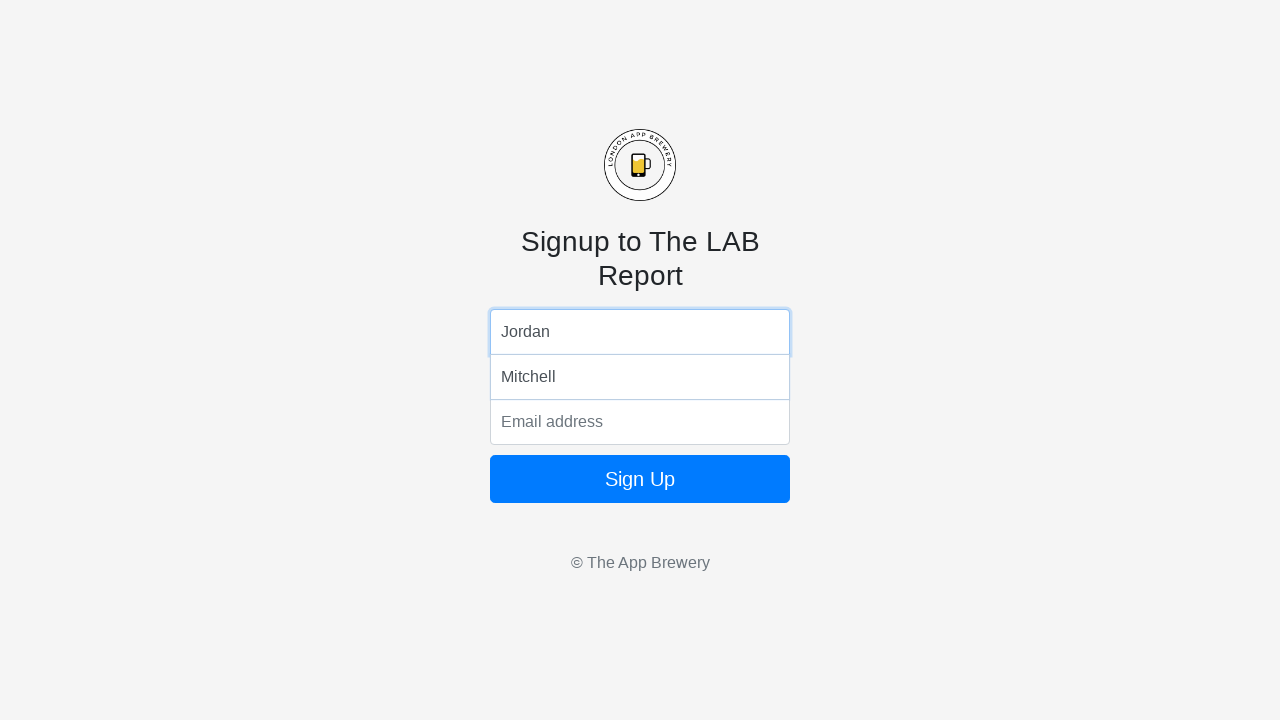

Filled email field with 'jordan.mitchell@example.com' on input[name='email']
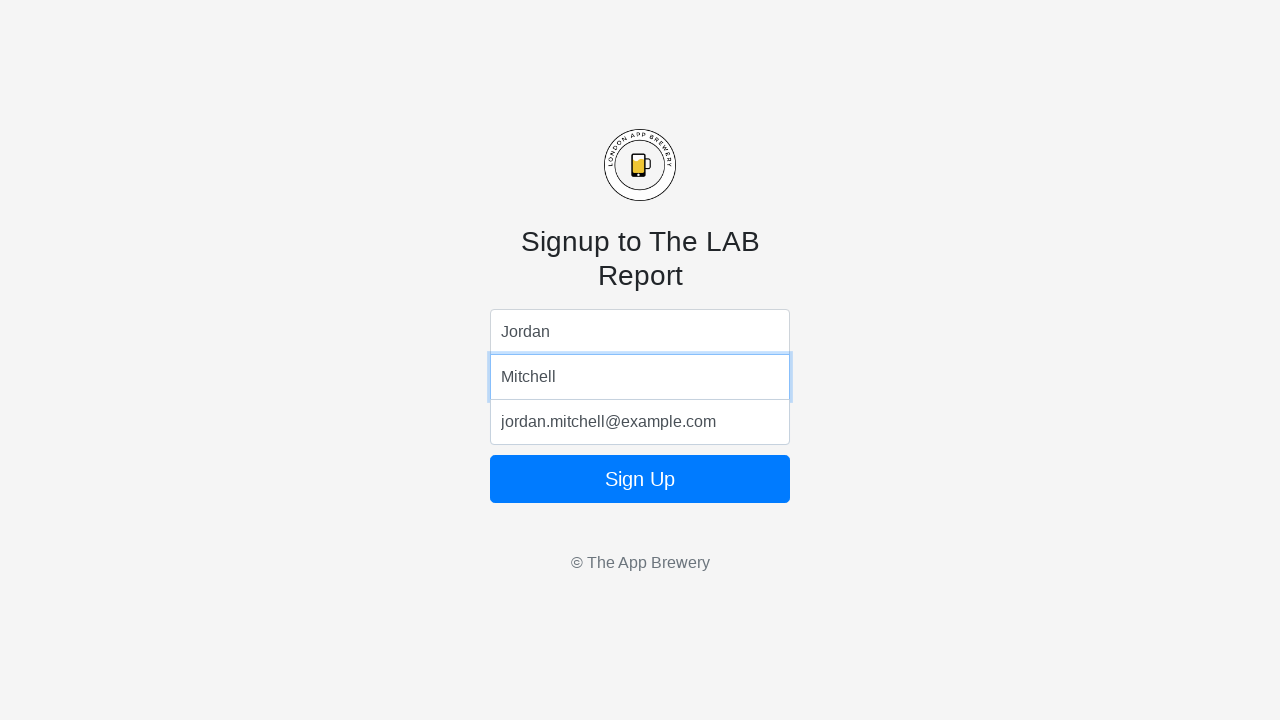

Clicked submit button to complete signup at (640, 479) on .form-signin button
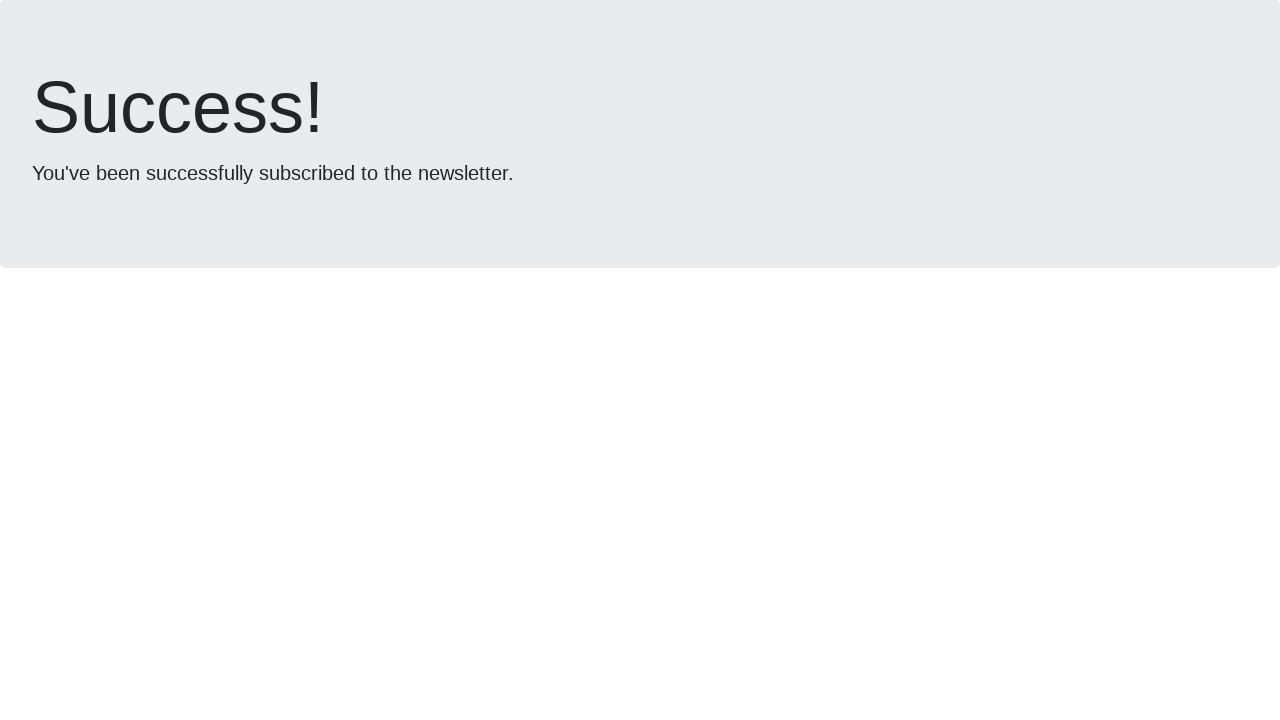

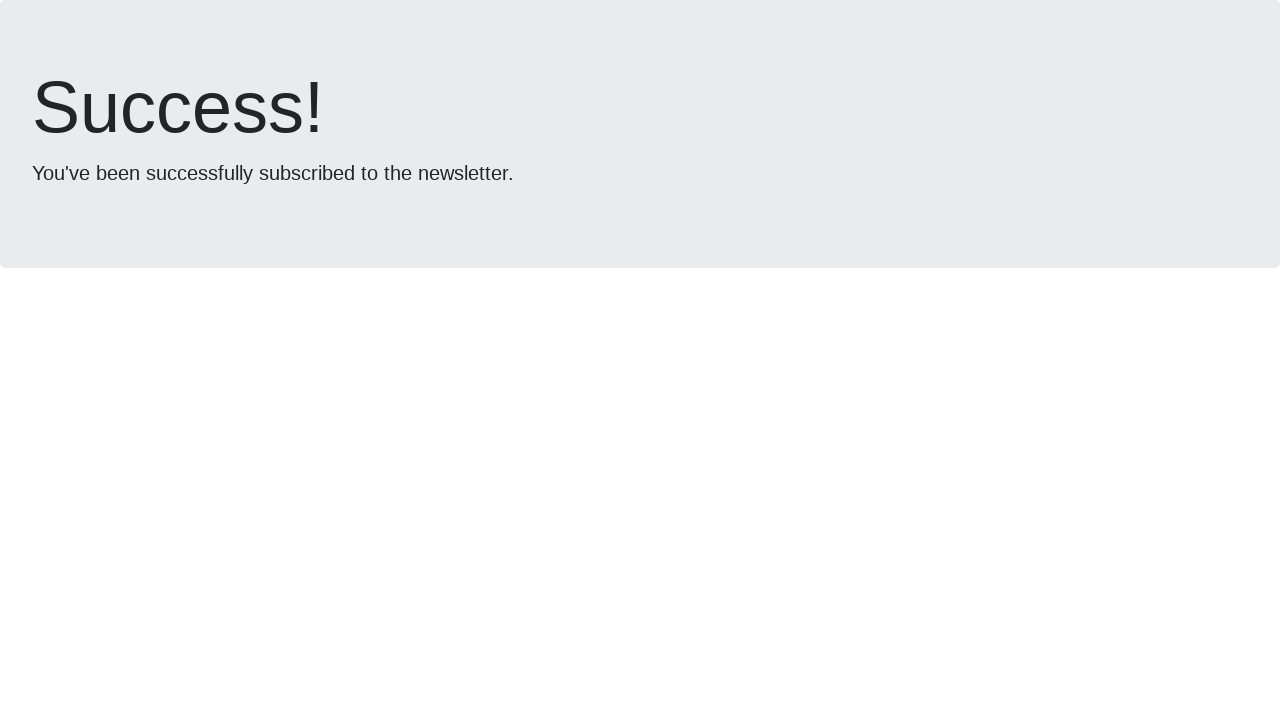